Tests a math exercise form by reading a value from the page, calculating the result using a logarithmic formula, filling in the answer, selecting a checkbox and radio button, and submitting the form.

Starting URL: https://suninjuly.github.io/math.html

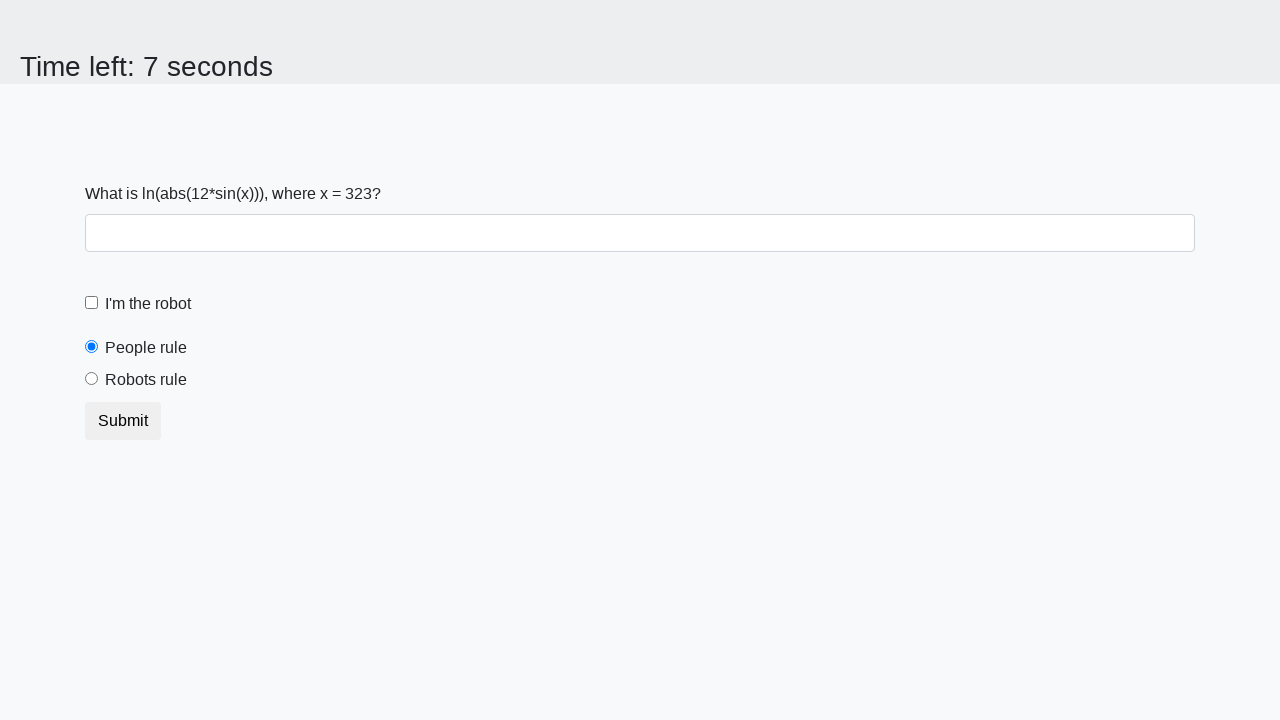

Waited for #input_value element to load
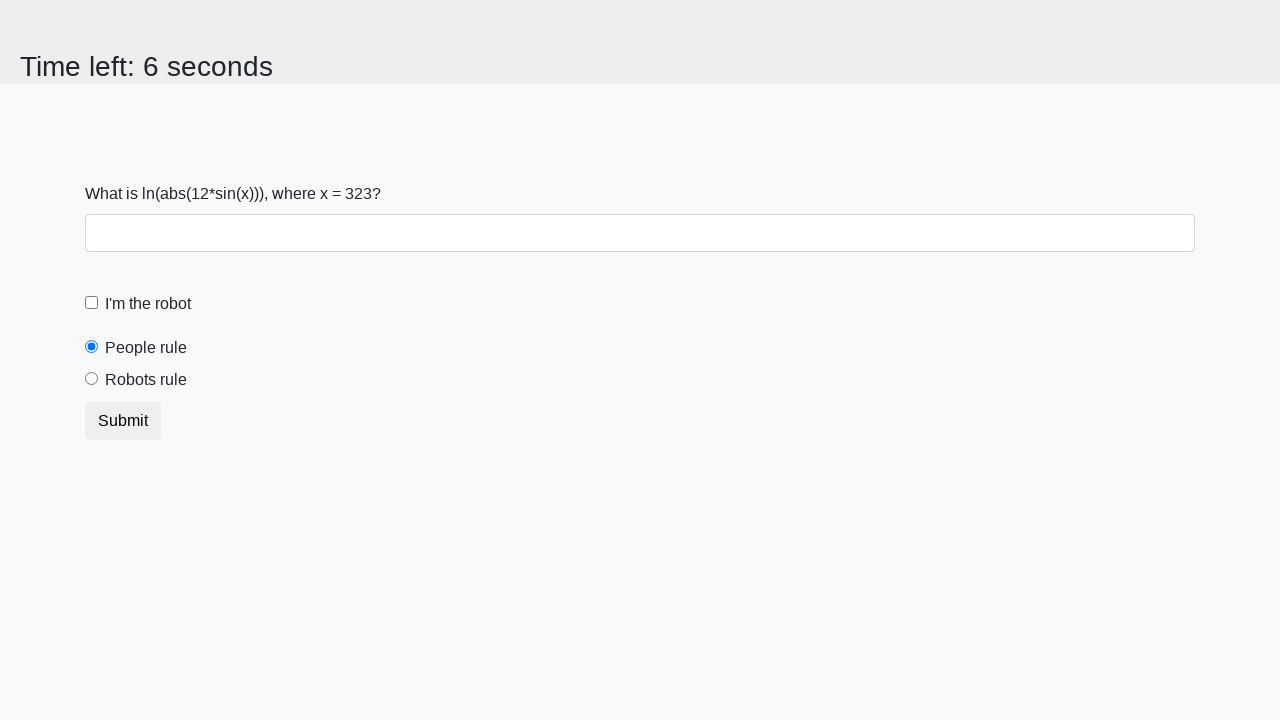

Located the x value element
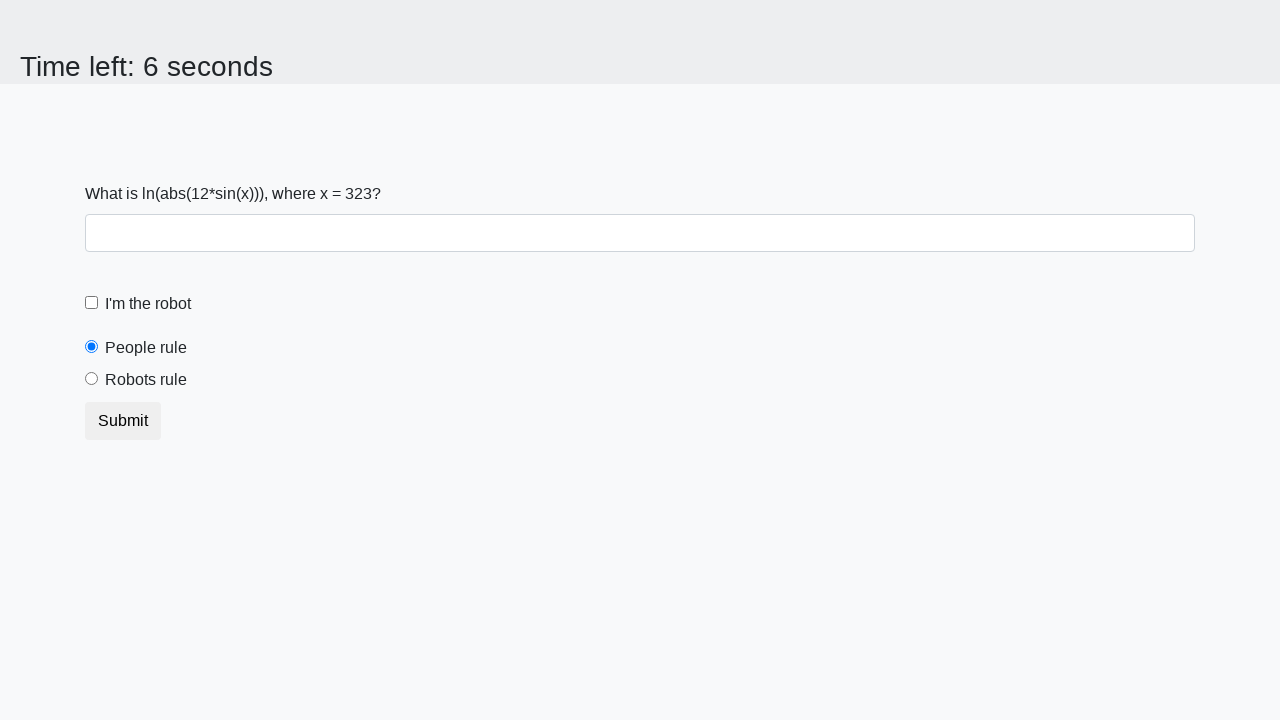

Retrieved x value from page: 323
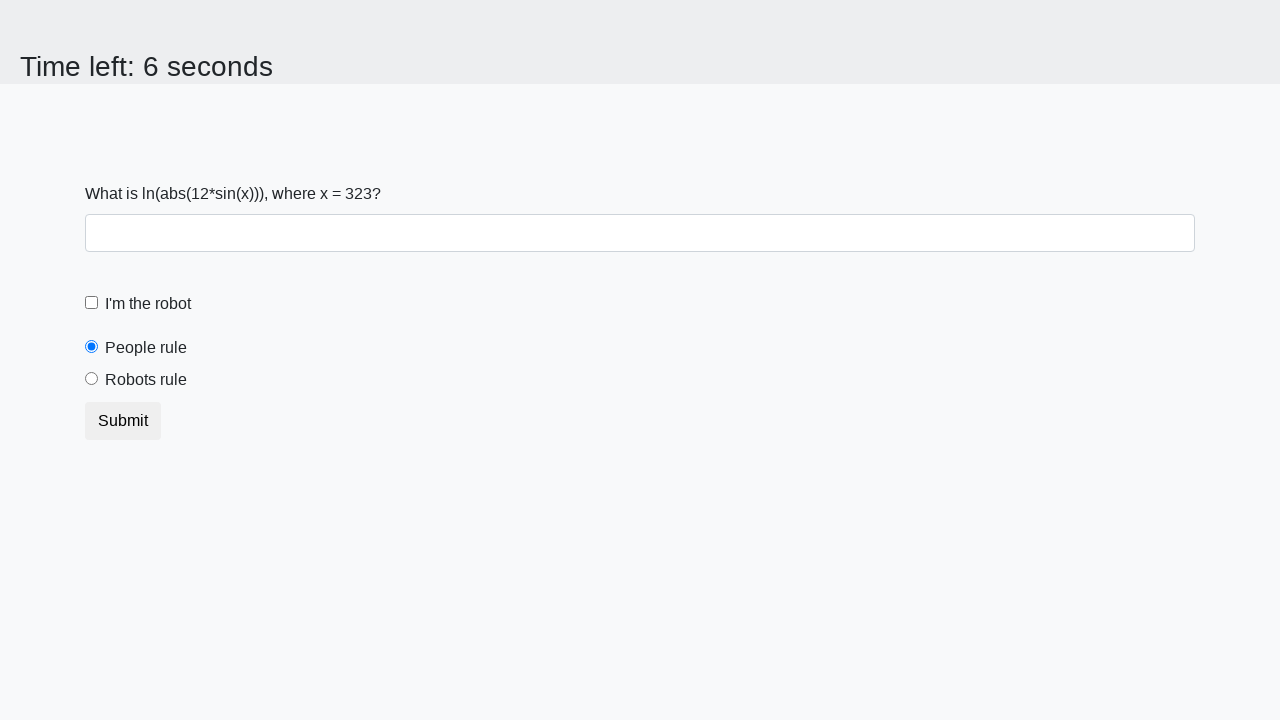

Calculated result using logarithmic formula: 1.889614651160633
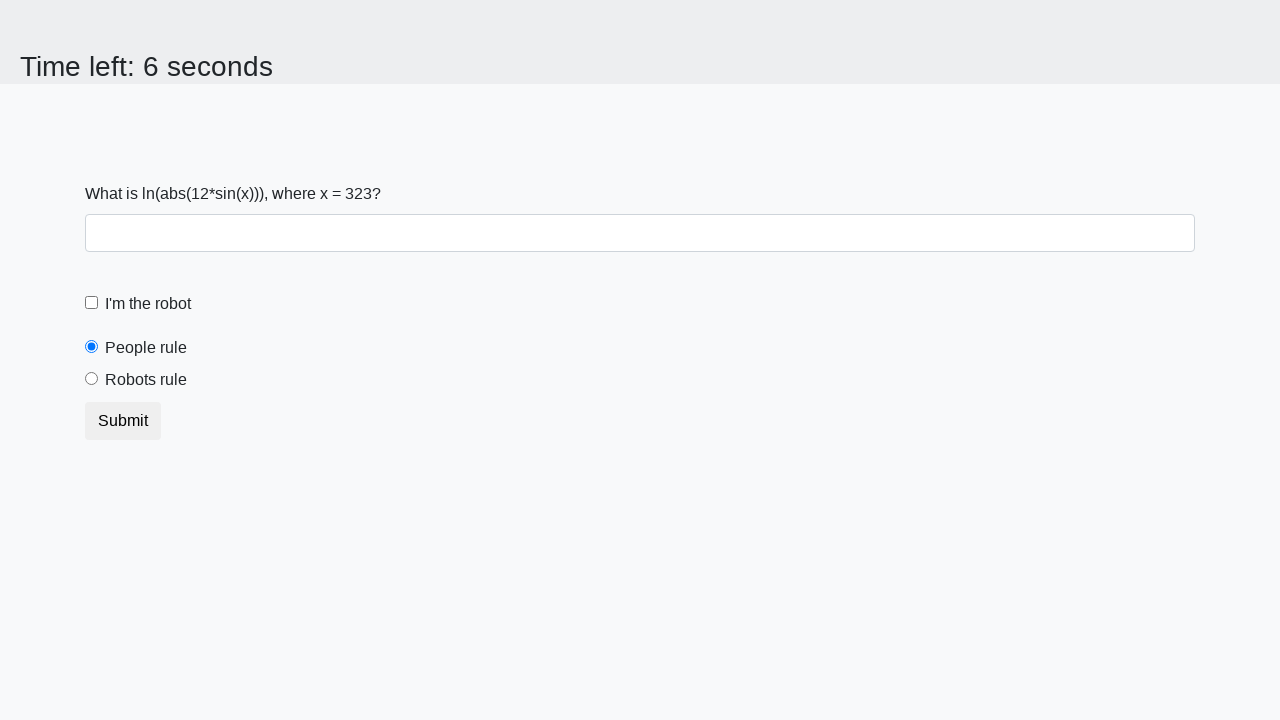

Filled answer field with calculated value: 1.889614651160633 on #answer
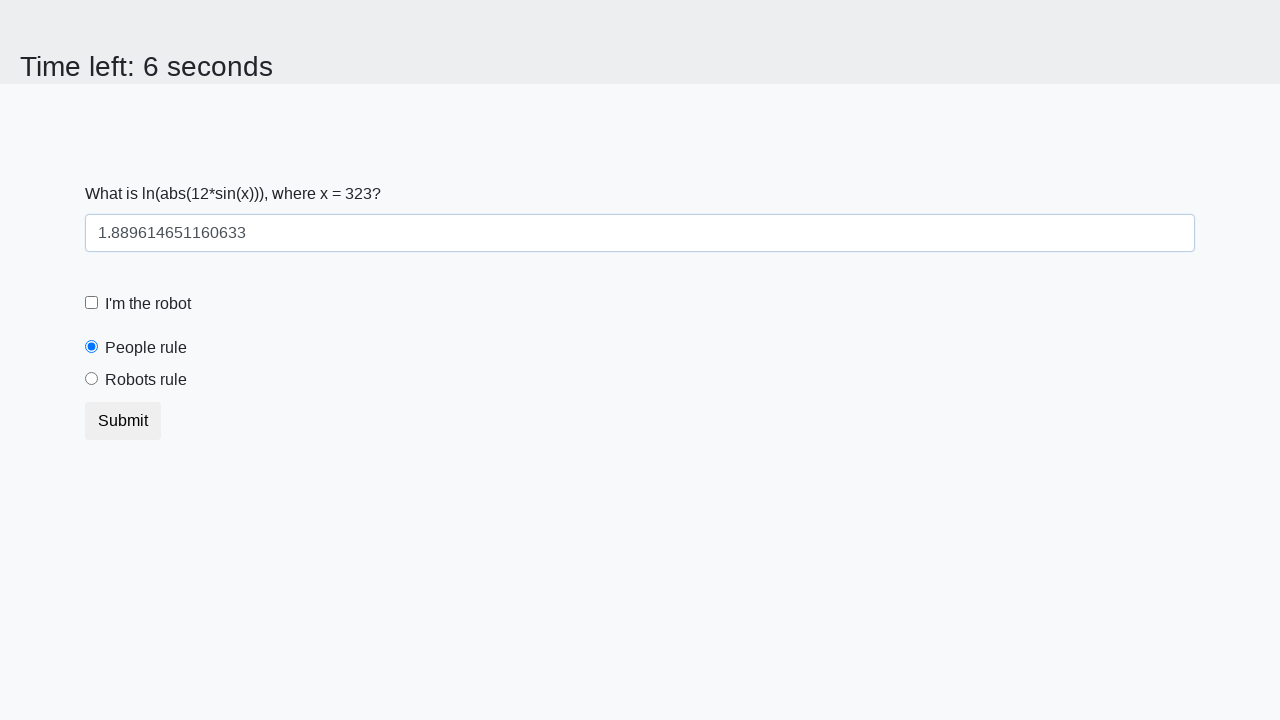

Clicked the robot checkbox at (92, 303) on #robotCheckbox
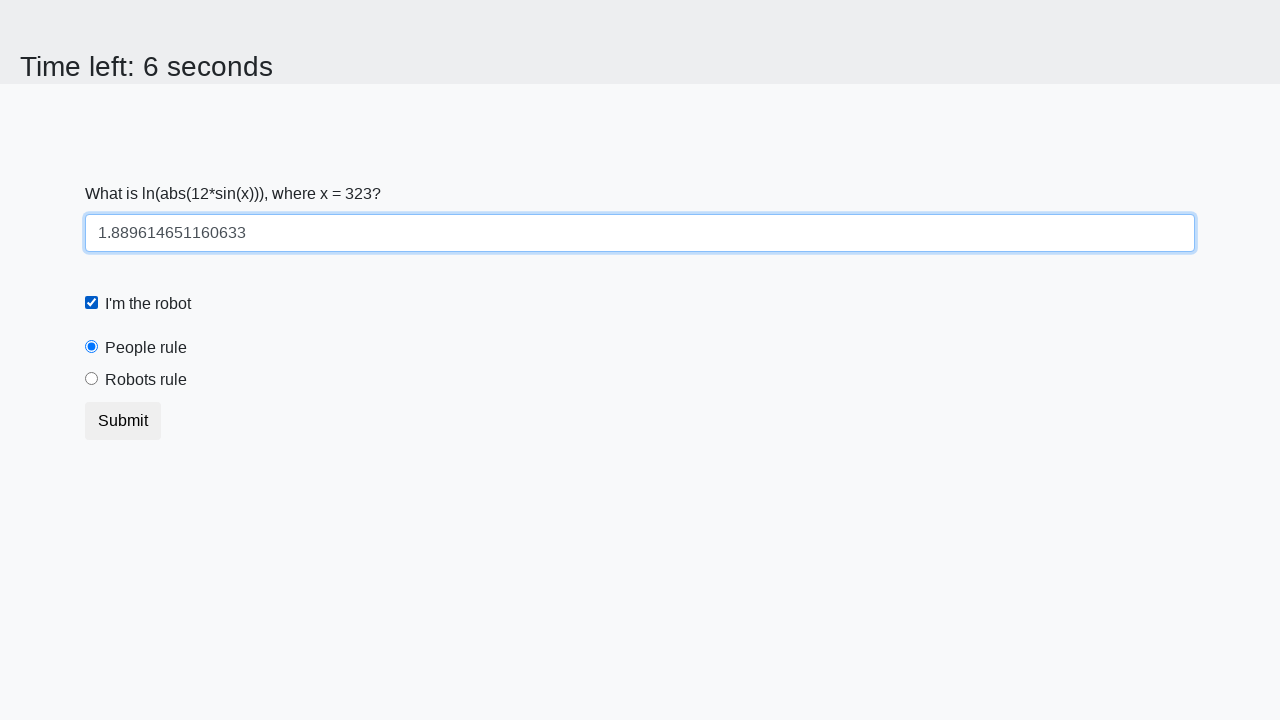

Clicked the 'robots rule' radio button at (92, 379) on #robotsRule
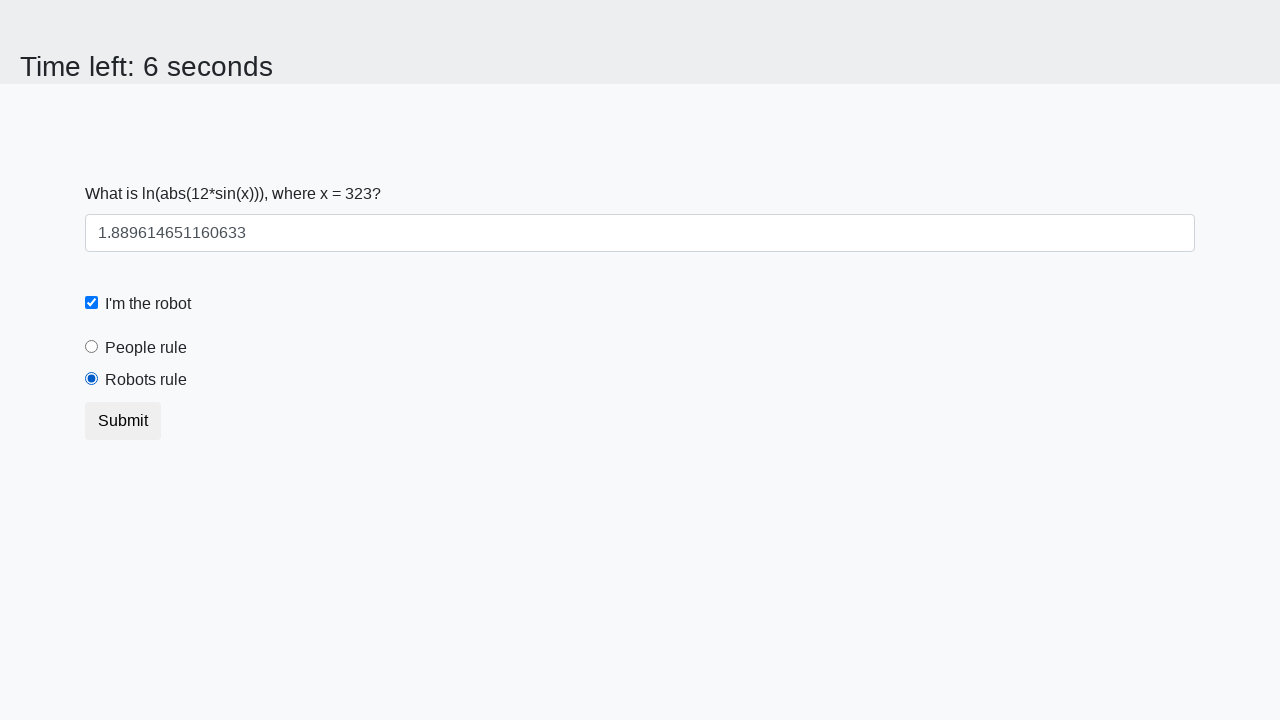

Clicked submit button to submit the form at (123, 421) on button.btn
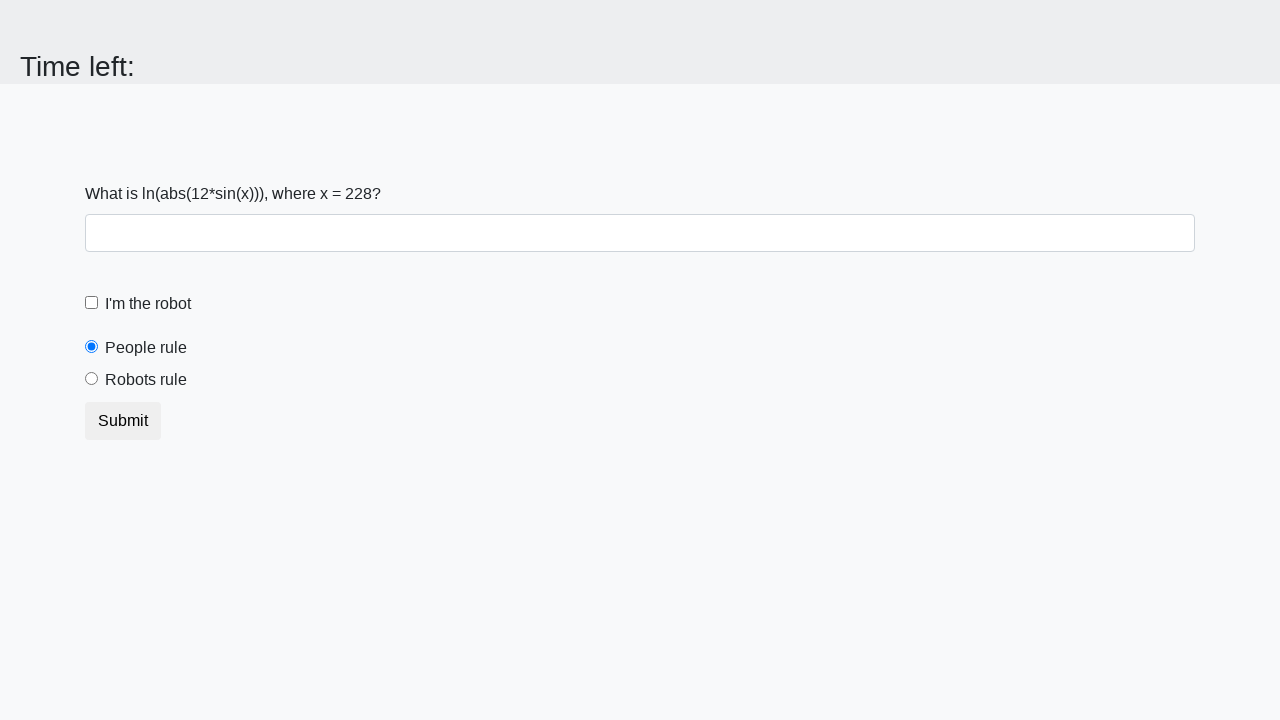

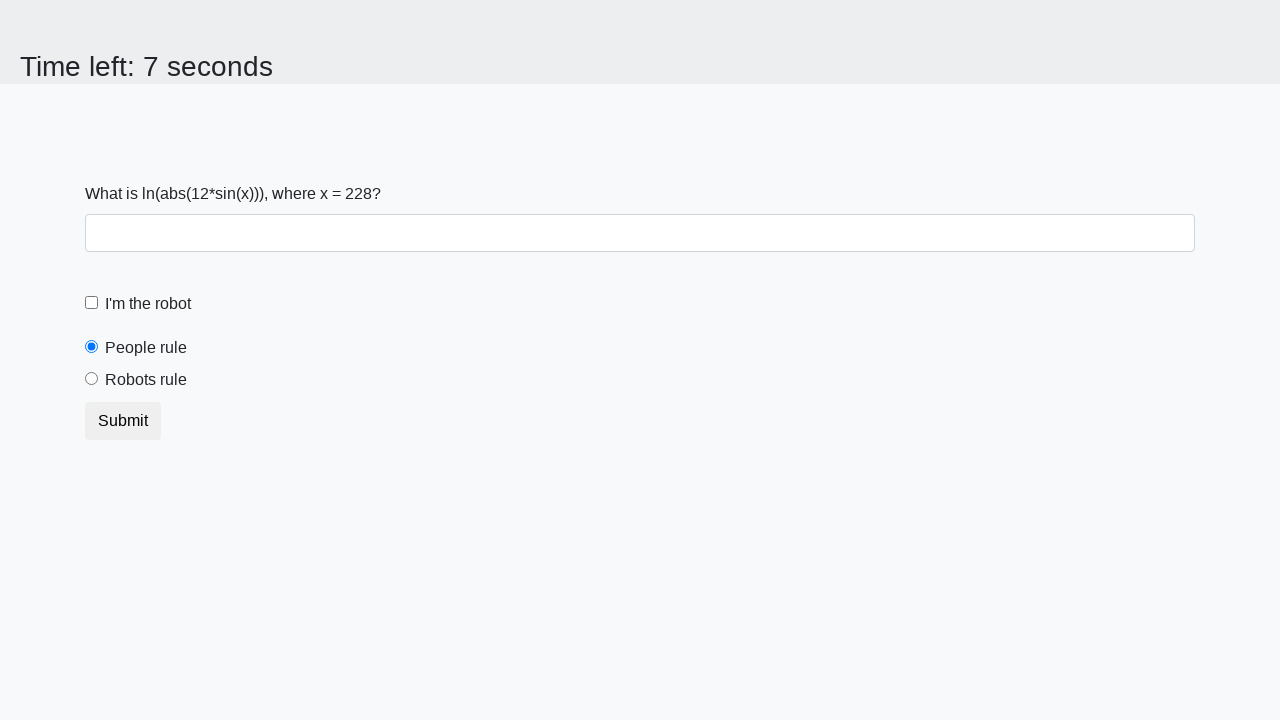